Tests the search functionality on W3Schools homepage by searching for "java" and clicking the search button

Starting URL: https://www.w3schools.com/

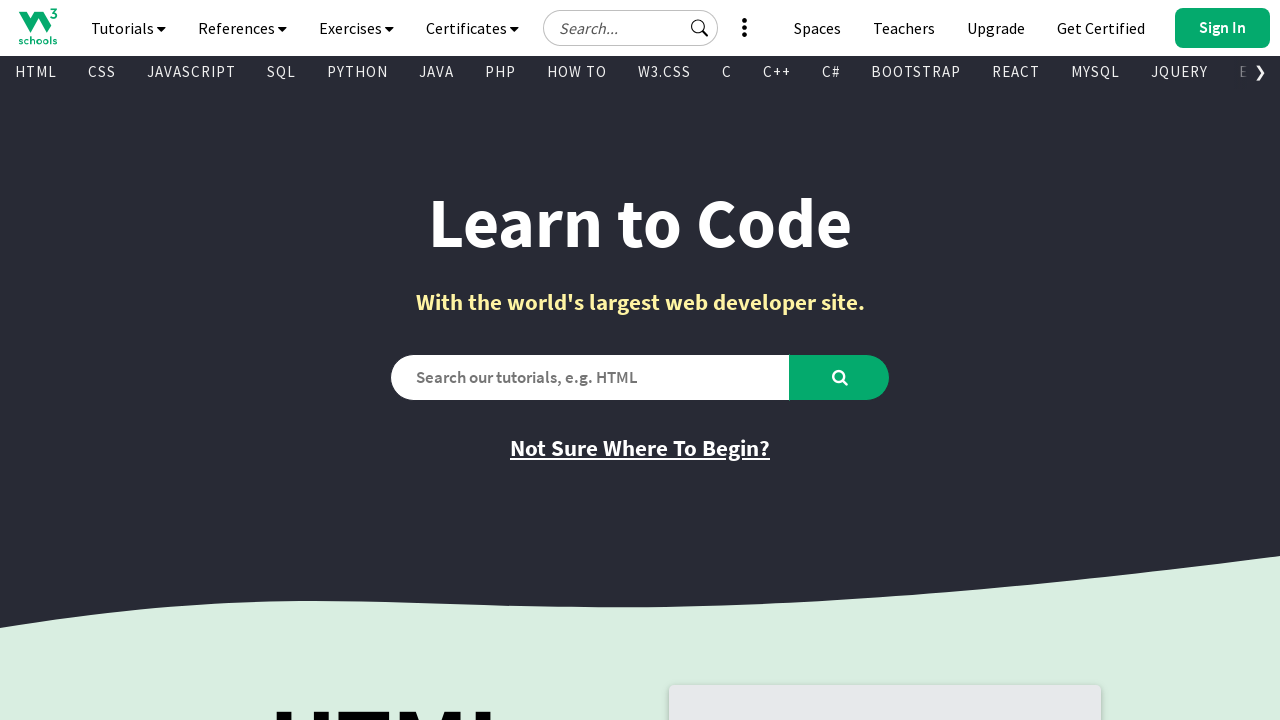

Filled search box with 'java' on #search2
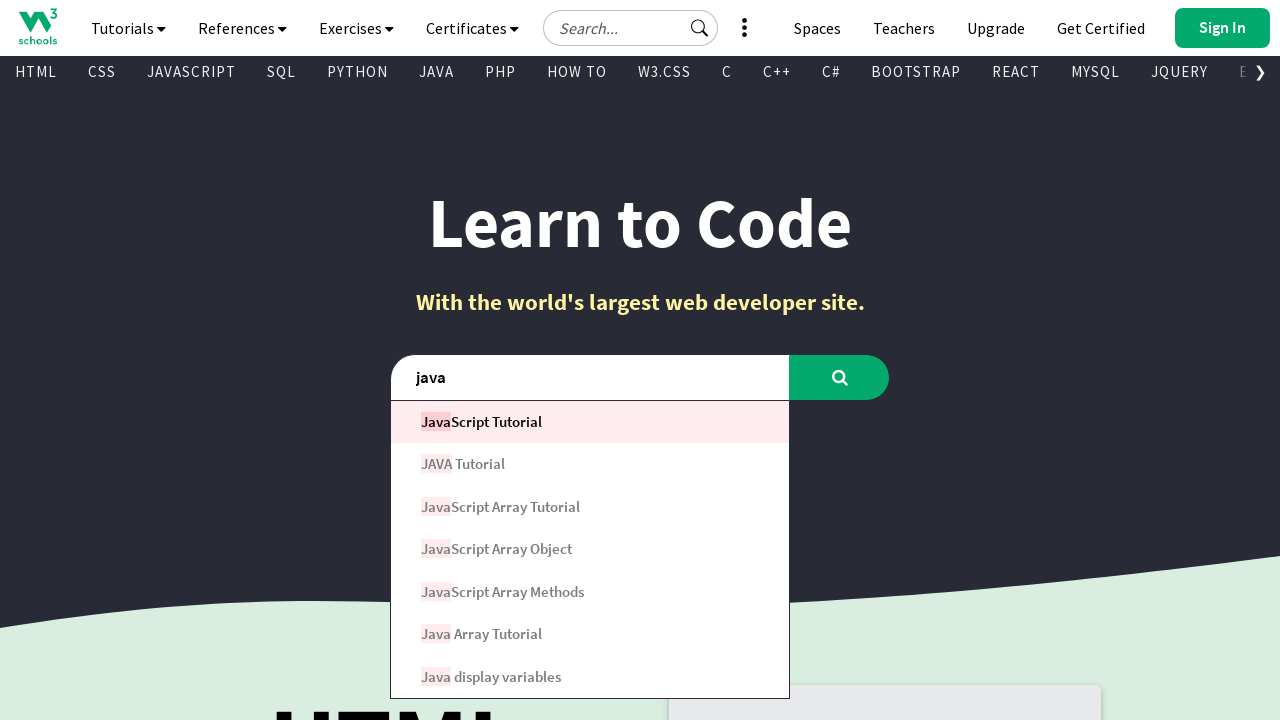

Clicked search button to search for 'java' at (840, 377) on #learntocode_searchbtn
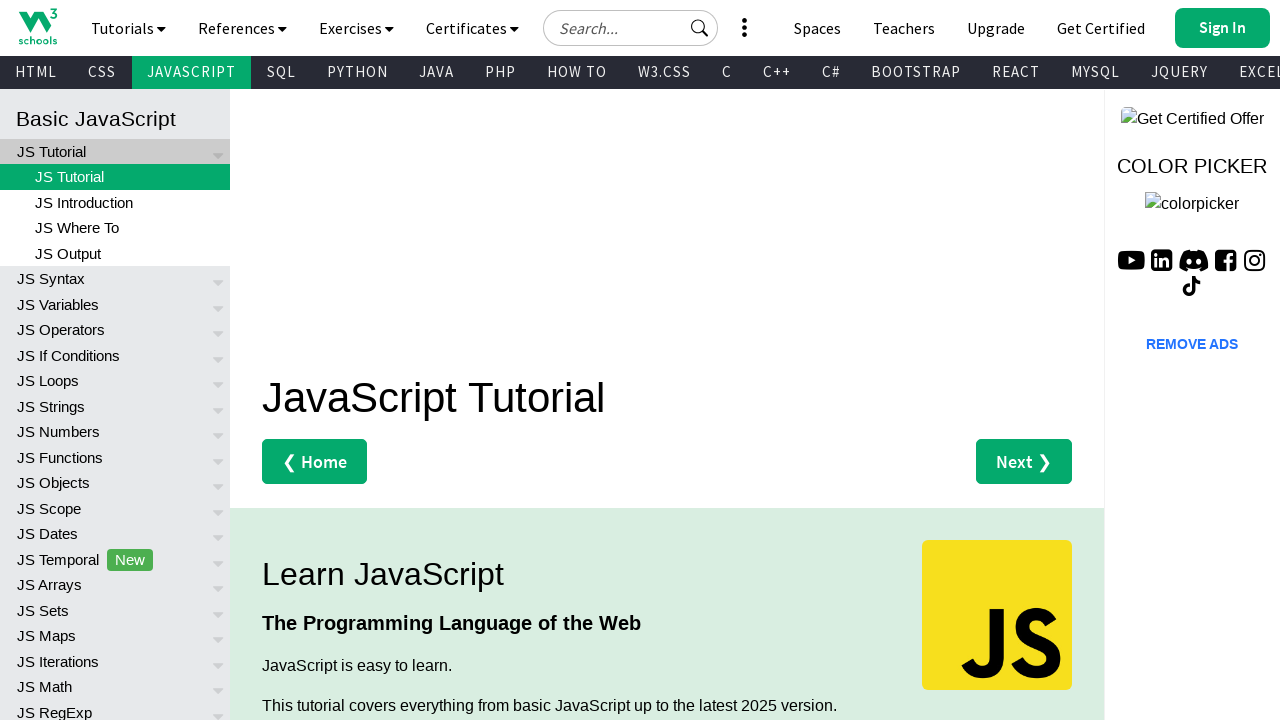

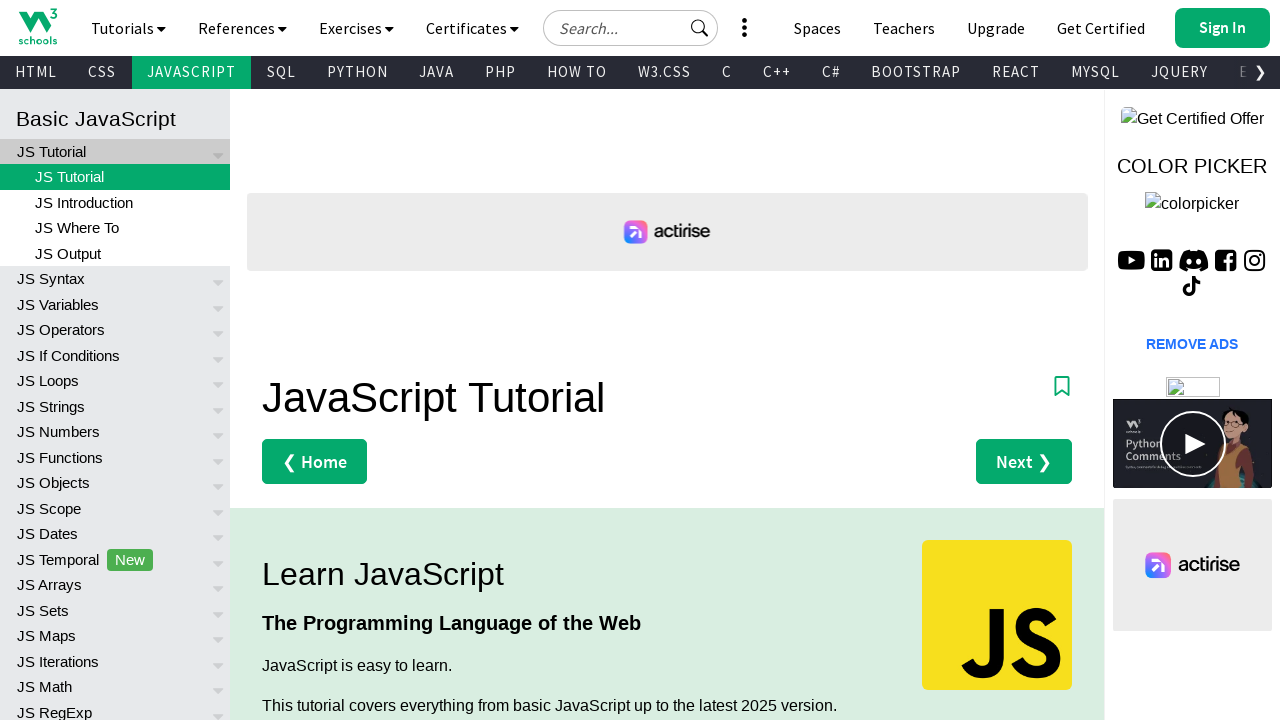